Tests filtering to display only completed items

Starting URL: https://demo.playwright.dev/todomvc

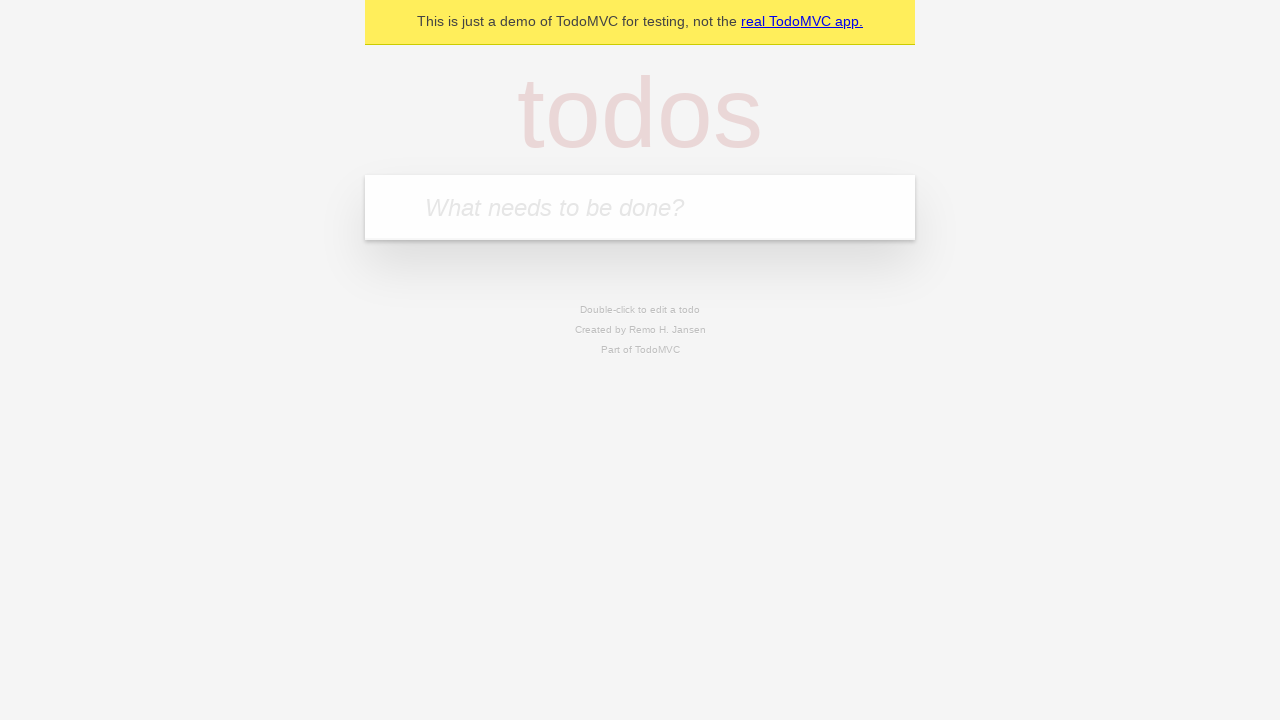

Filled todo input with 'buy some cheese' on internal:attr=[placeholder="What needs to be done?"i]
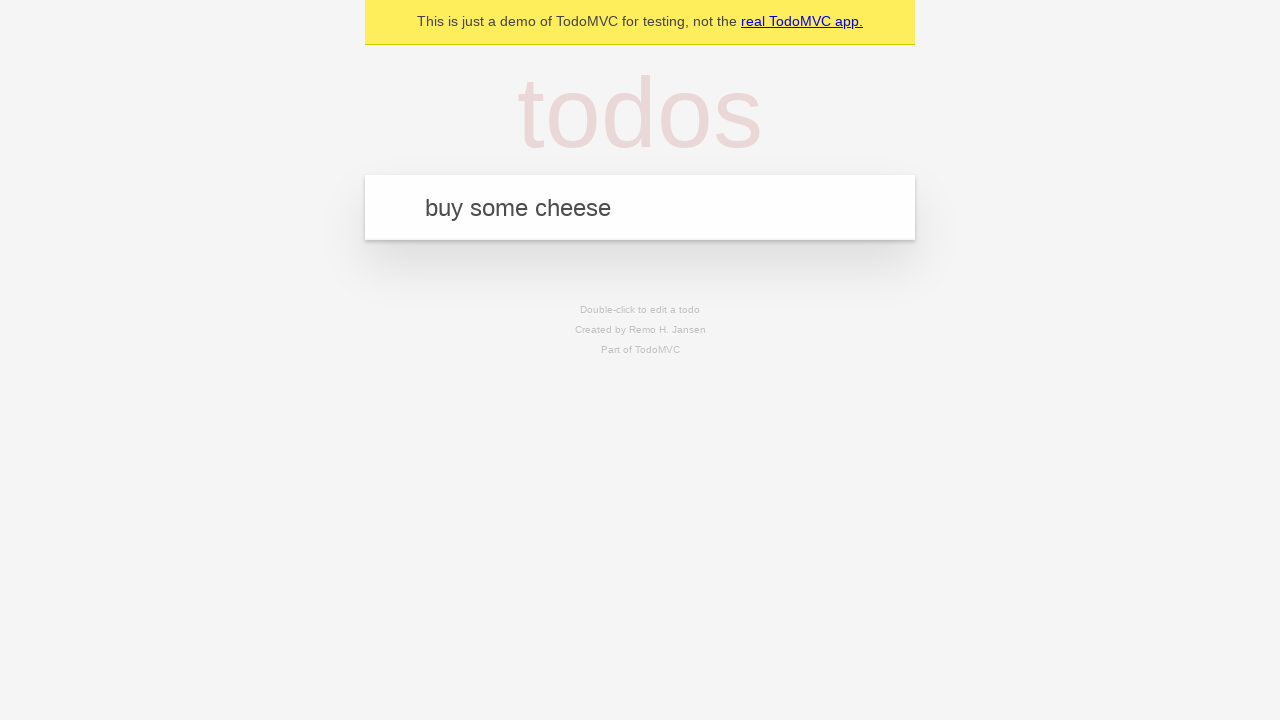

Pressed Enter to create first todo on internal:attr=[placeholder="What needs to be done?"i]
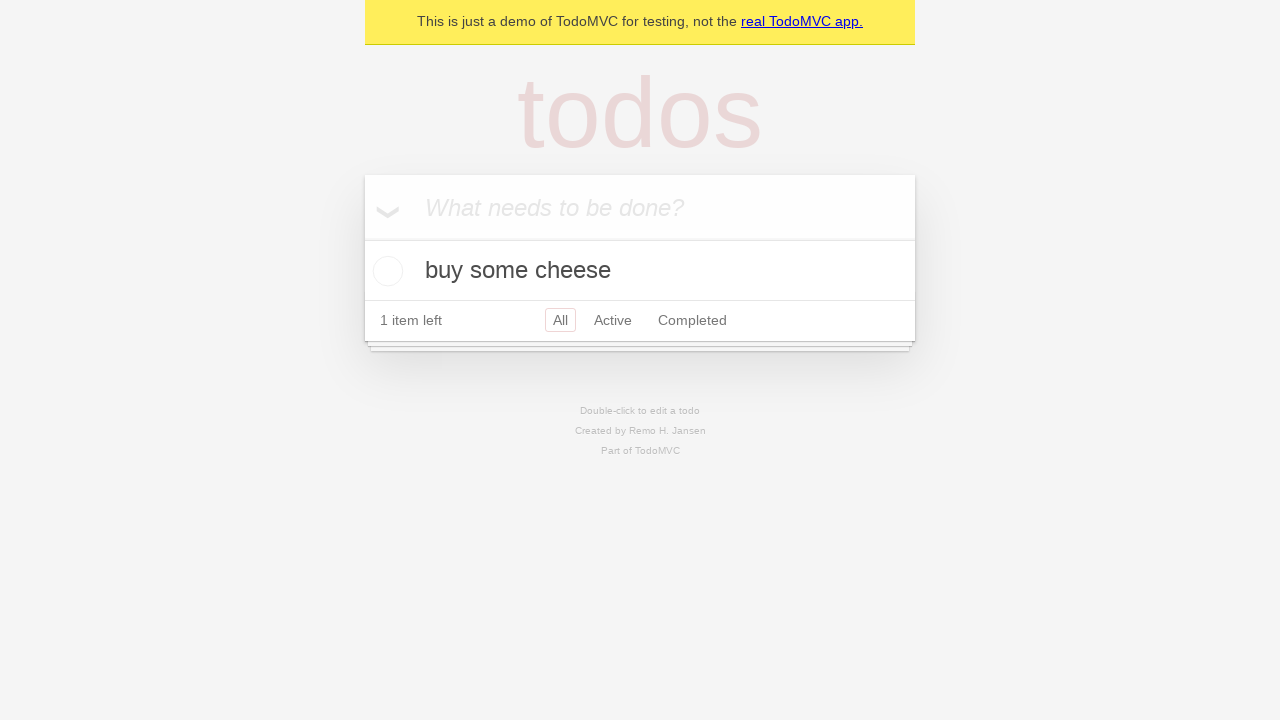

Filled todo input with 'feed the cat' on internal:attr=[placeholder="What needs to be done?"i]
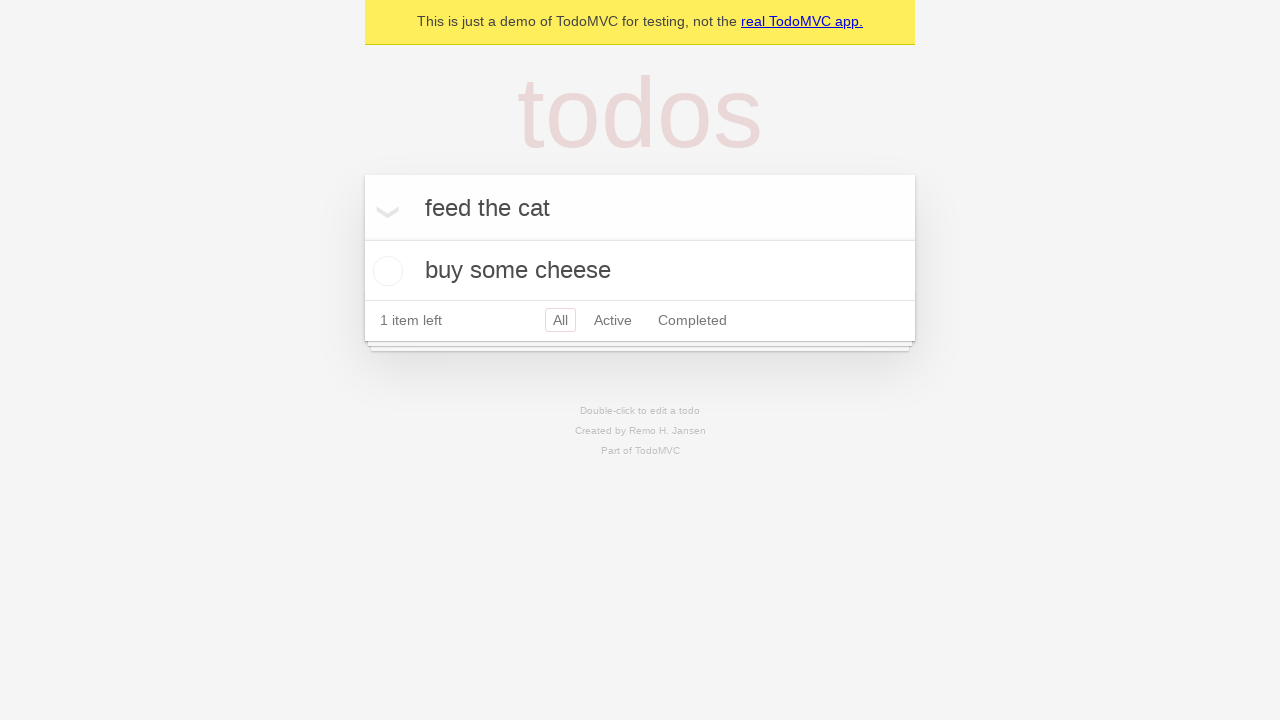

Pressed Enter to create second todo on internal:attr=[placeholder="What needs to be done?"i]
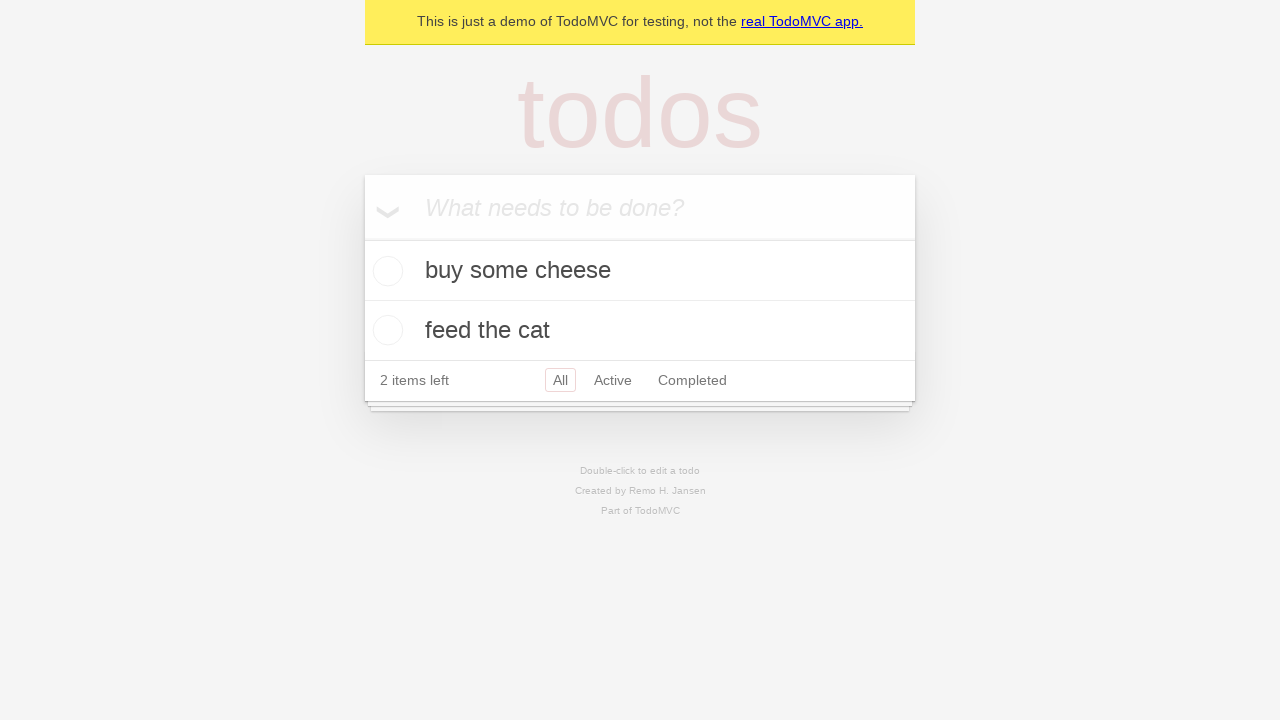

Filled todo input with 'book a doctors appointment' on internal:attr=[placeholder="What needs to be done?"i]
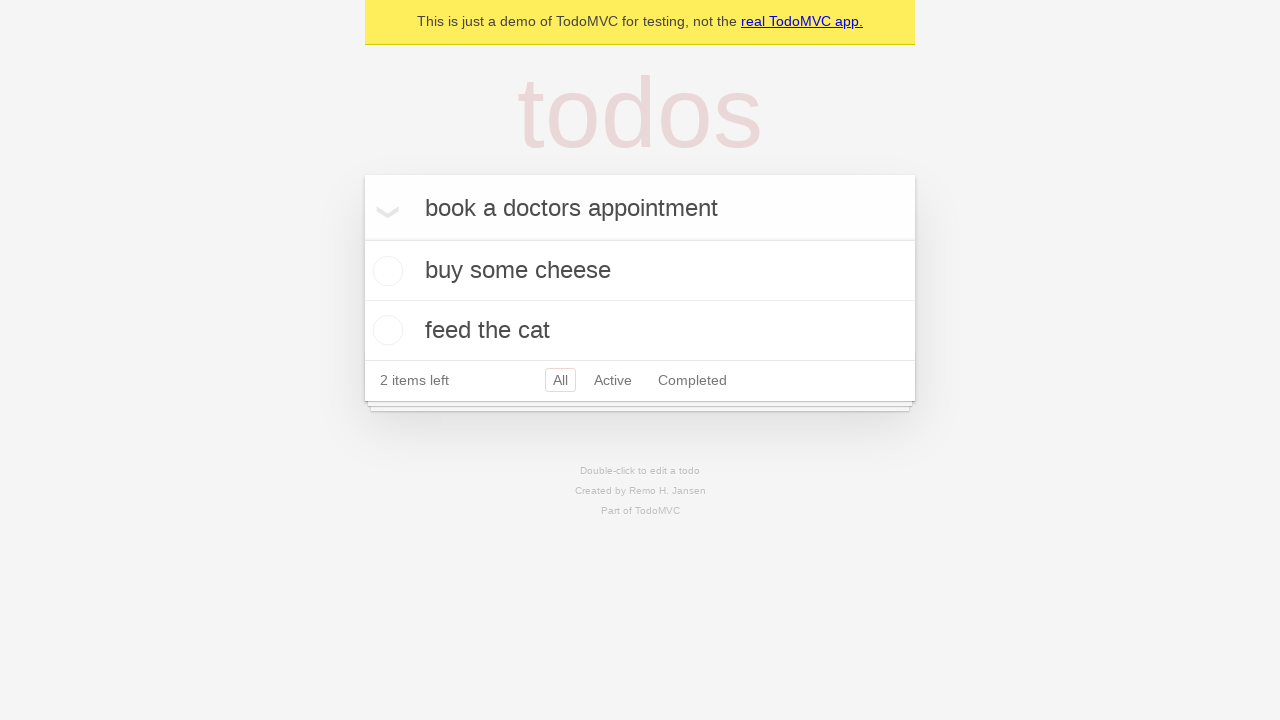

Pressed Enter to create third todo on internal:attr=[placeholder="What needs to be done?"i]
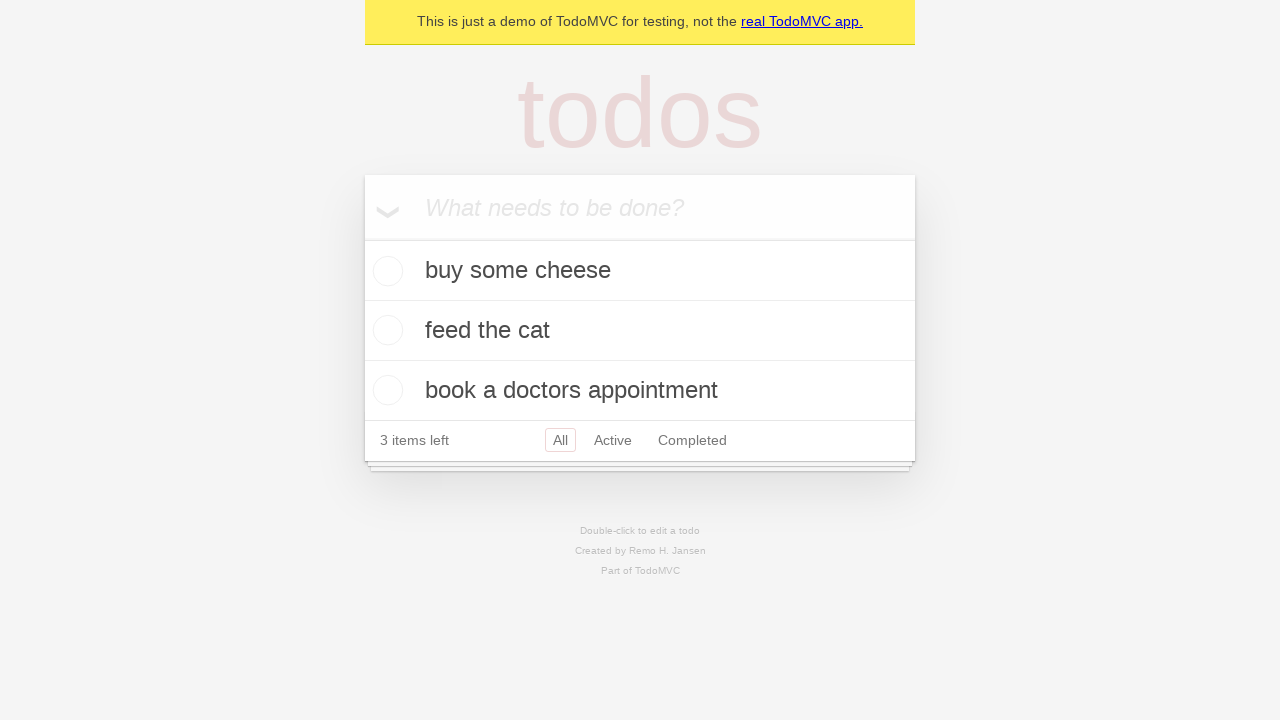

Checked the second todo item checkbox at (385, 330) on internal:testid=[data-testid="todo-item"s] >> nth=1 >> internal:role=checkbox
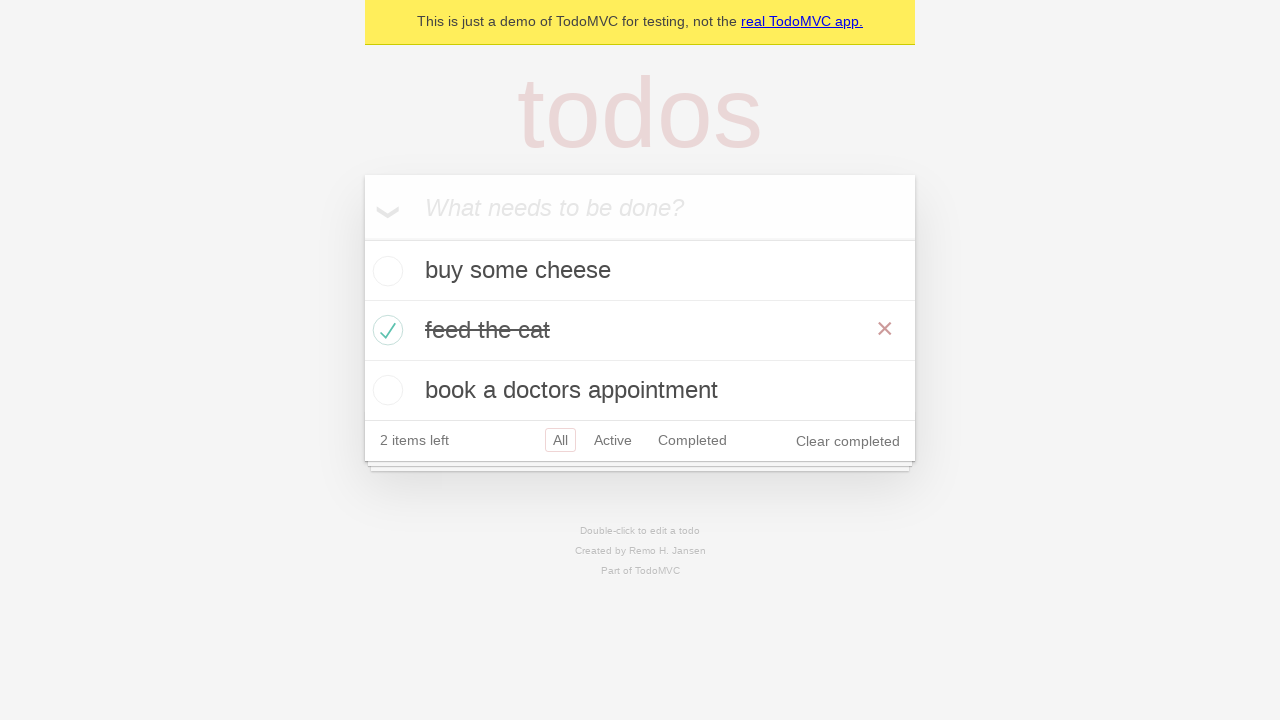

Clicked on Completed filter link at (692, 440) on internal:role=link[name="Completed"i]
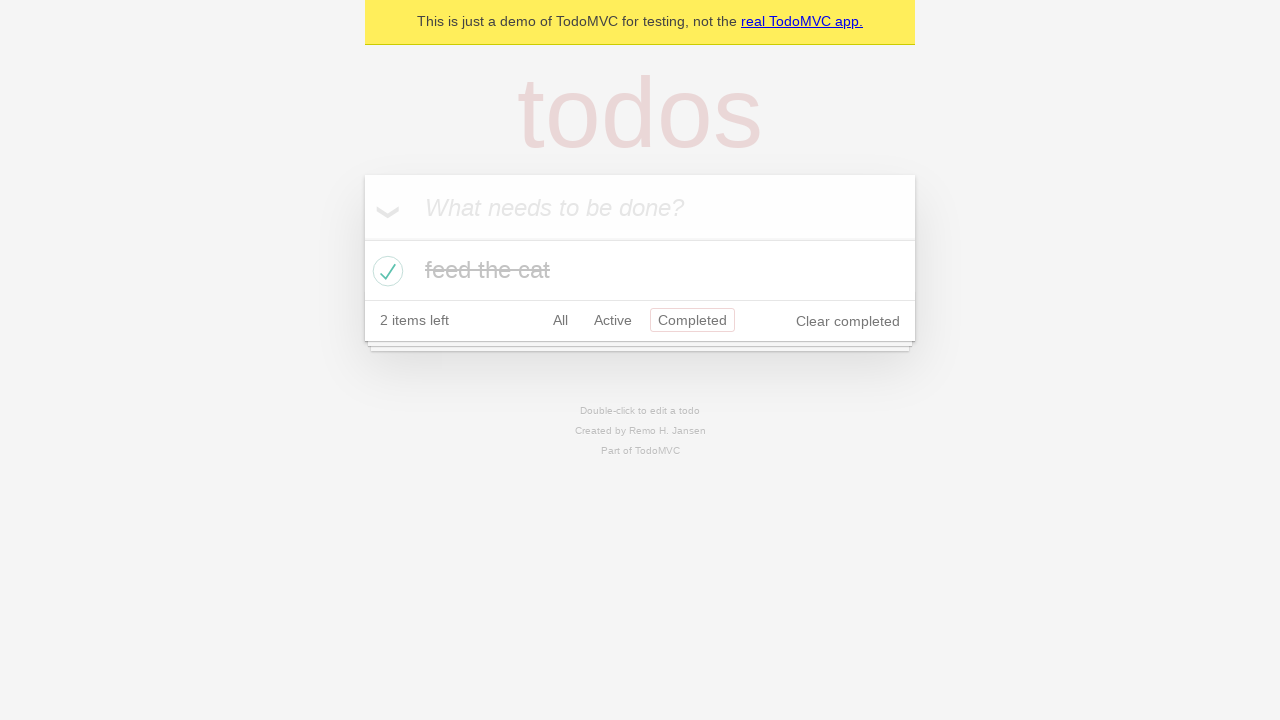

Waited for completed filter to apply
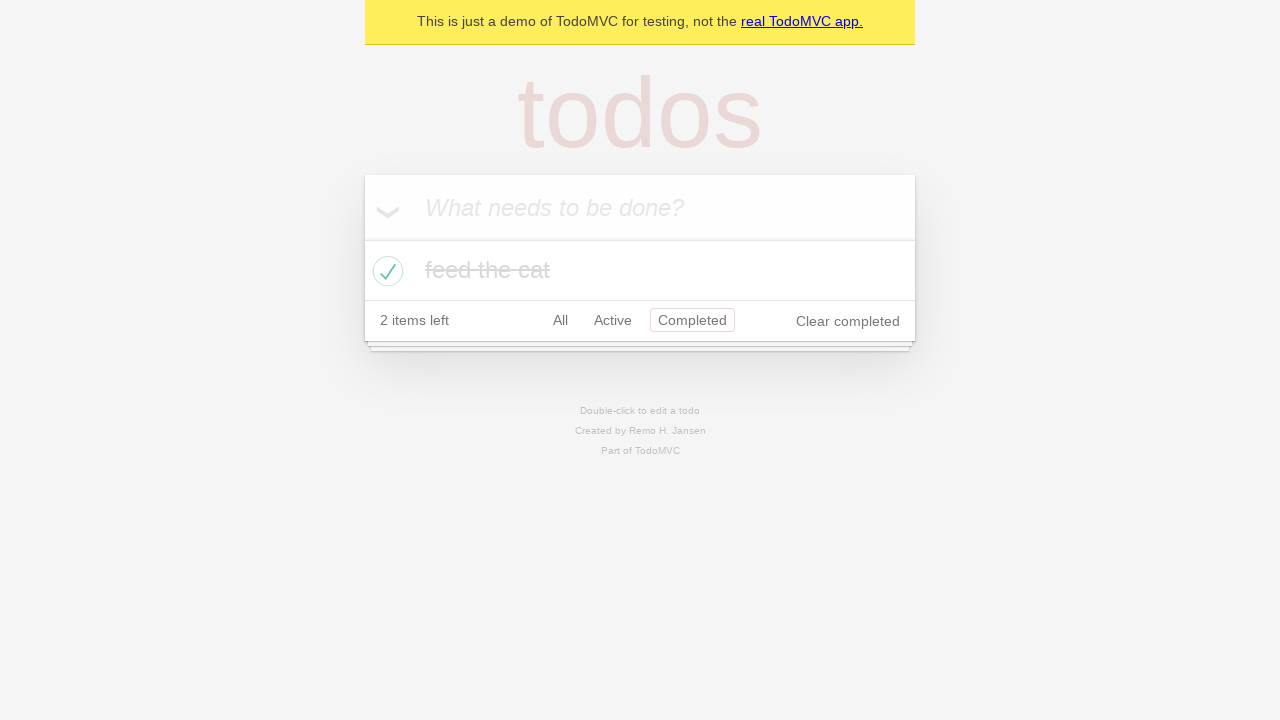

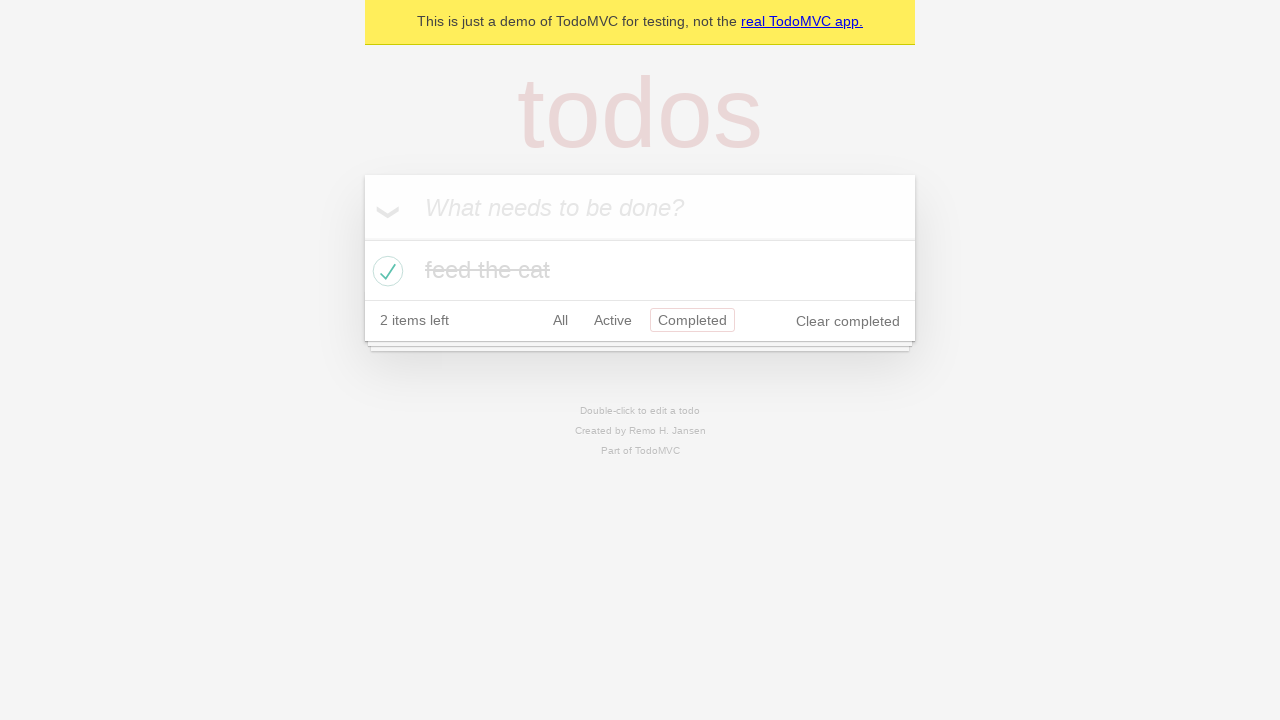